Fills out a form with first name, last name, and email, then submits it by pressing Enter

Starting URL: http://secure-retreat-92358.herokuapp.com/

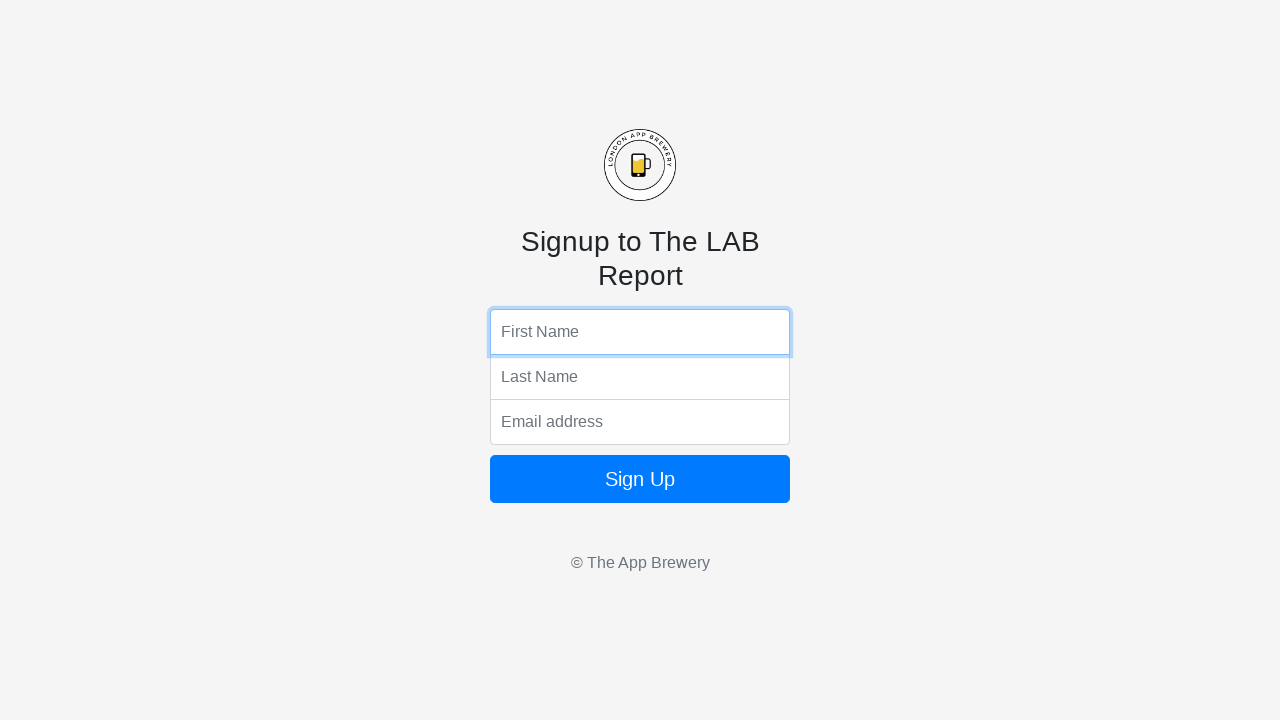

Filled first name field with 'John' on input[name='fName']
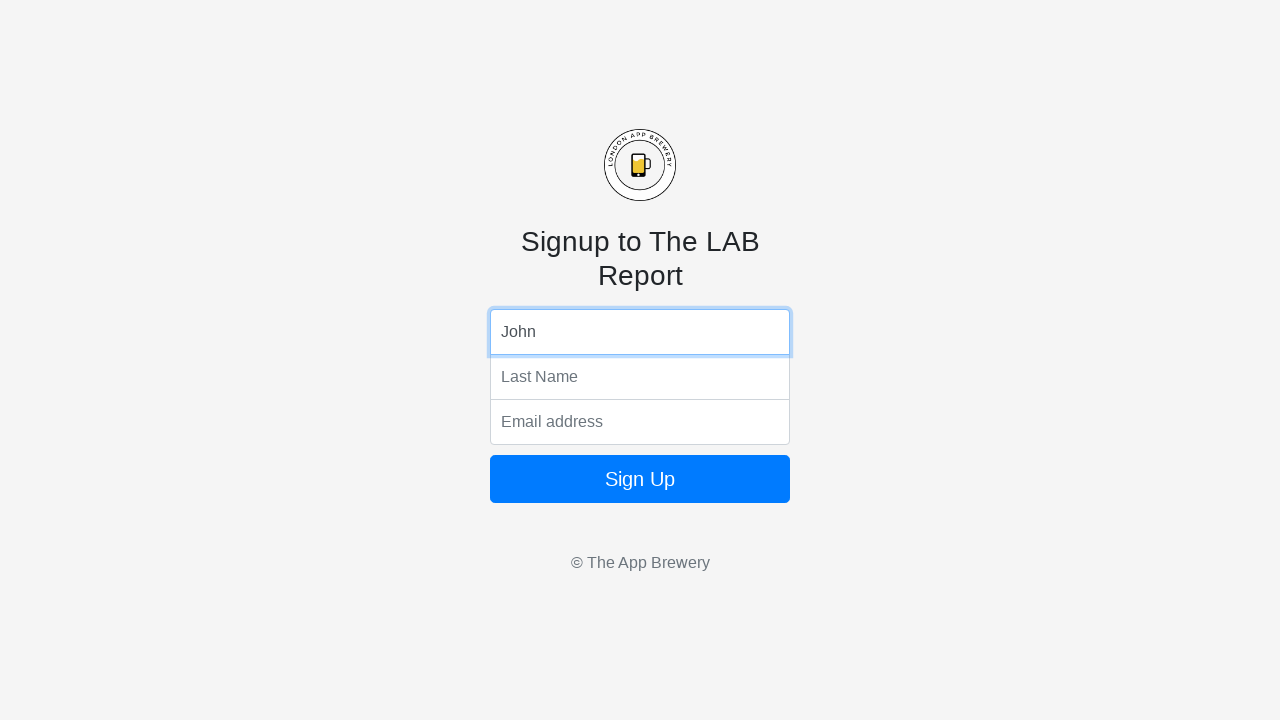

Filled last name field with 'Wick' on input[name='lName']
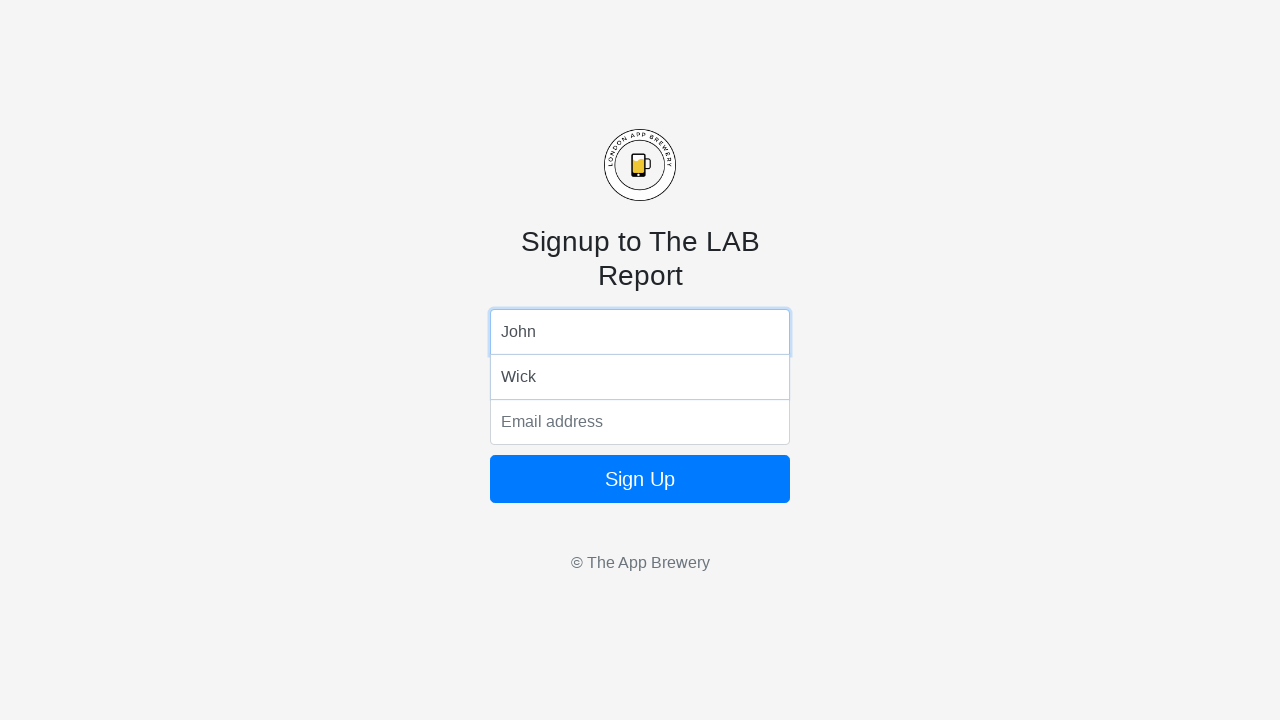

Filled email field with 'JW@jw.com' on input[name='email']
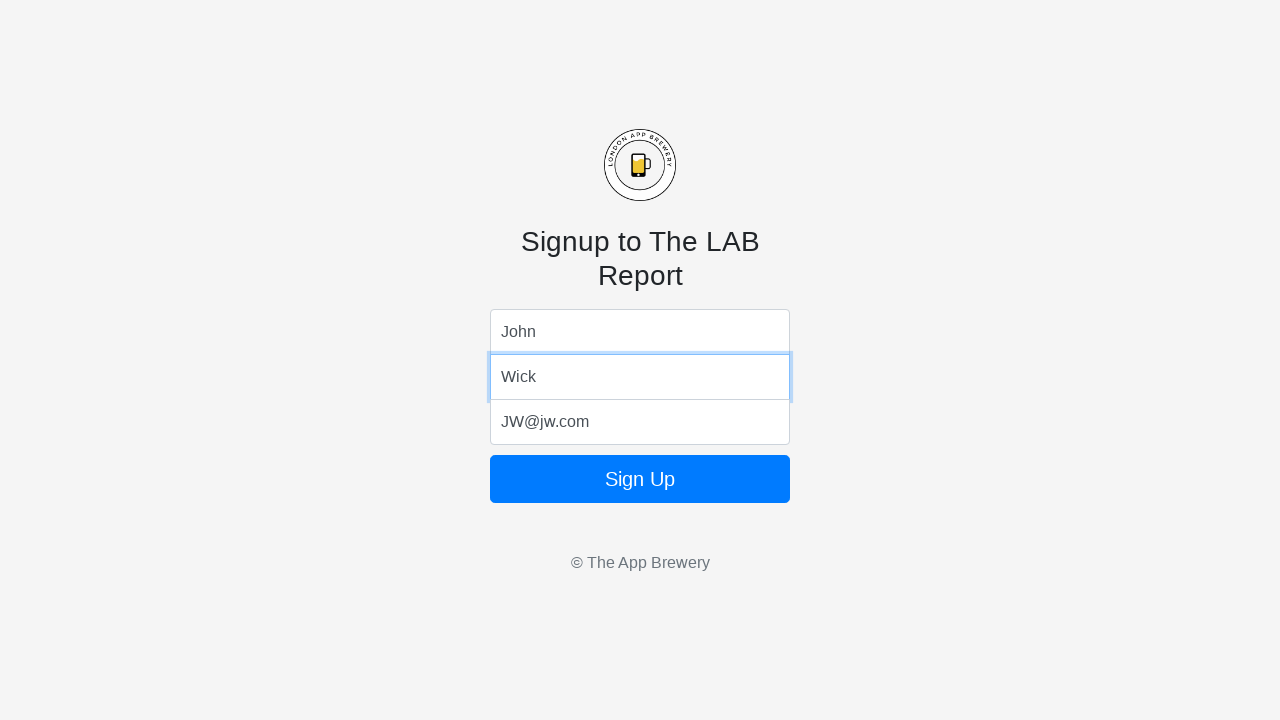

Submitted form by pressing Enter on email field on input[name='email']
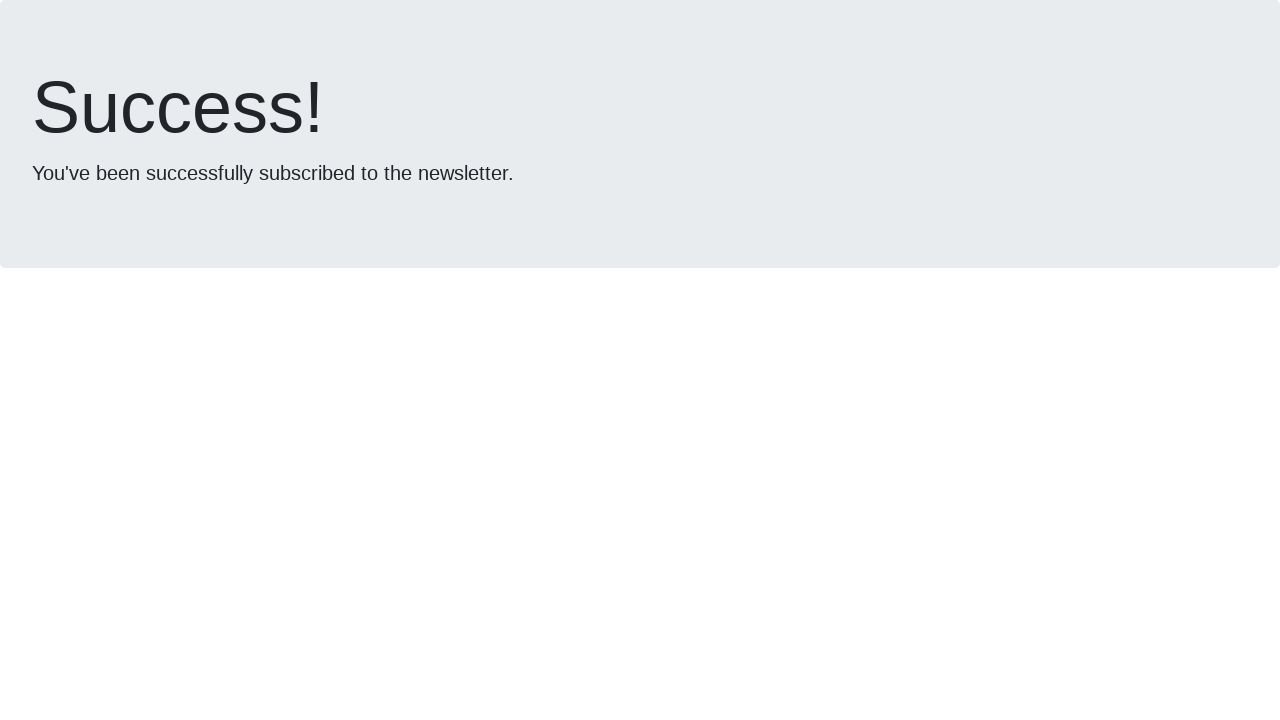

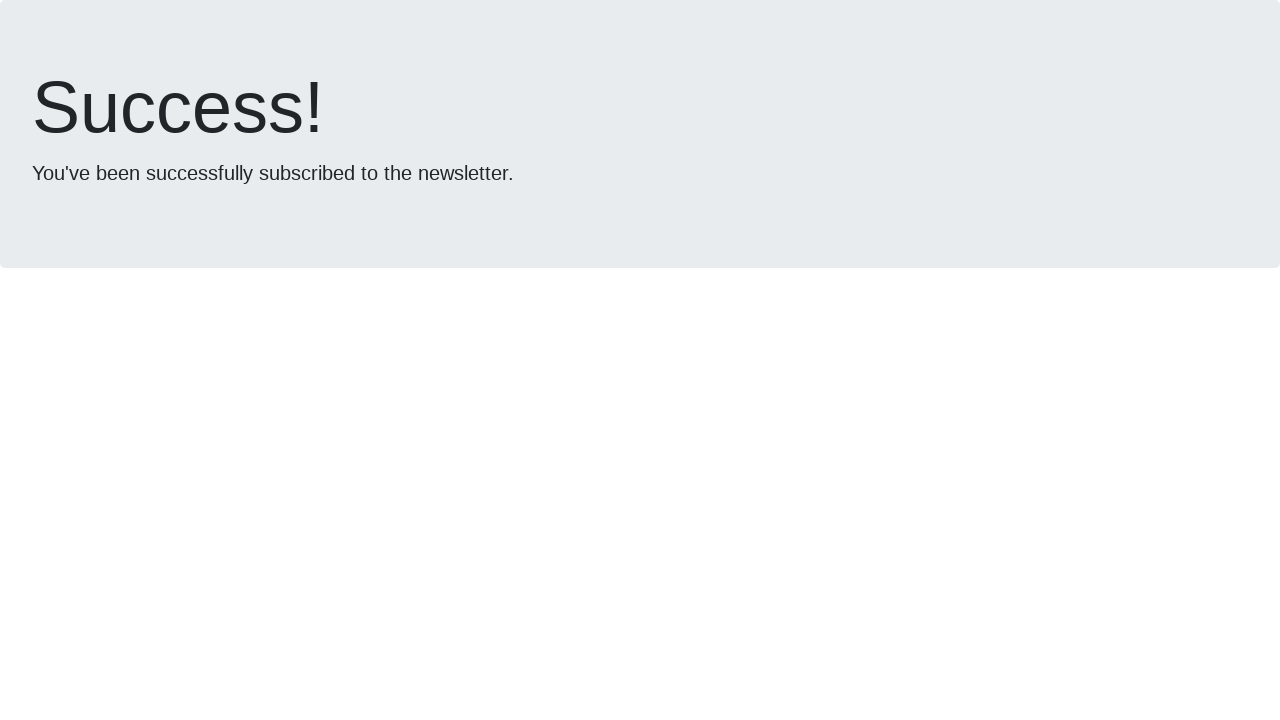